Tests handling of a JavaScript prompt dialog by clicking a button, entering text into the prompt, and accepting it

Starting URL: http://the-internet.herokuapp.com/javascript_alerts

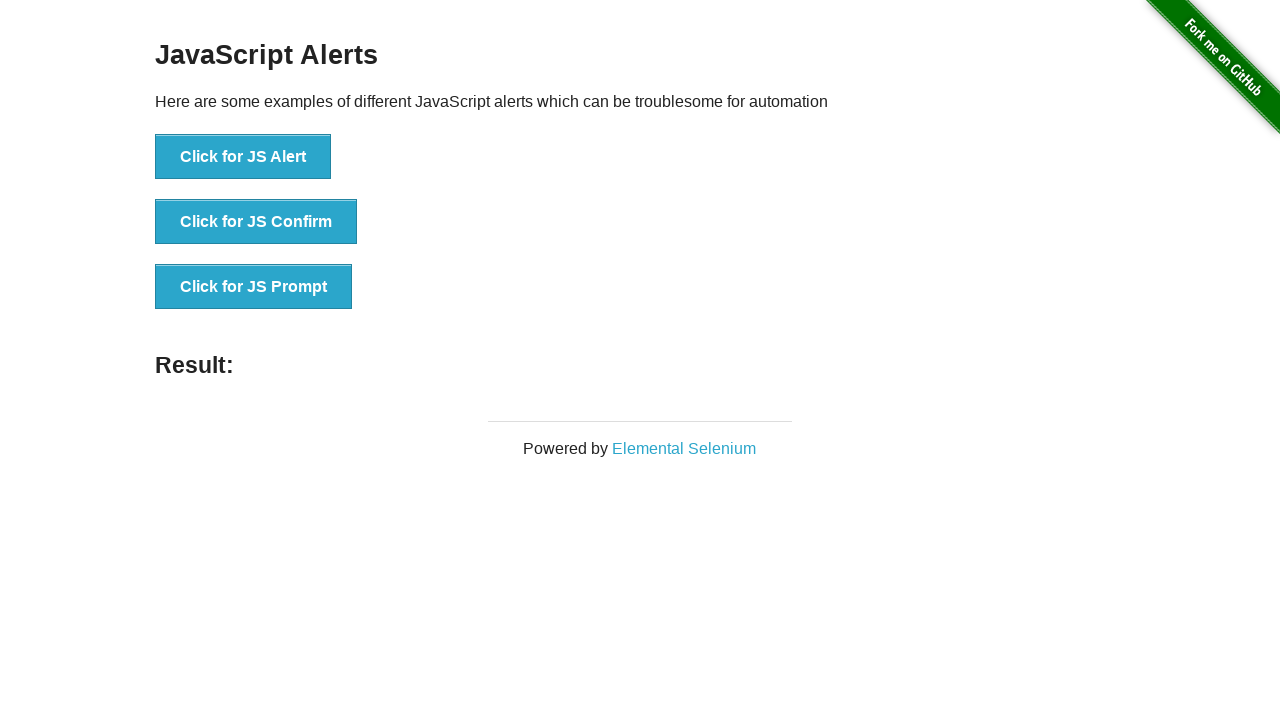

Set up dialog handler to accept prompt with text 'Pete TechCircle'
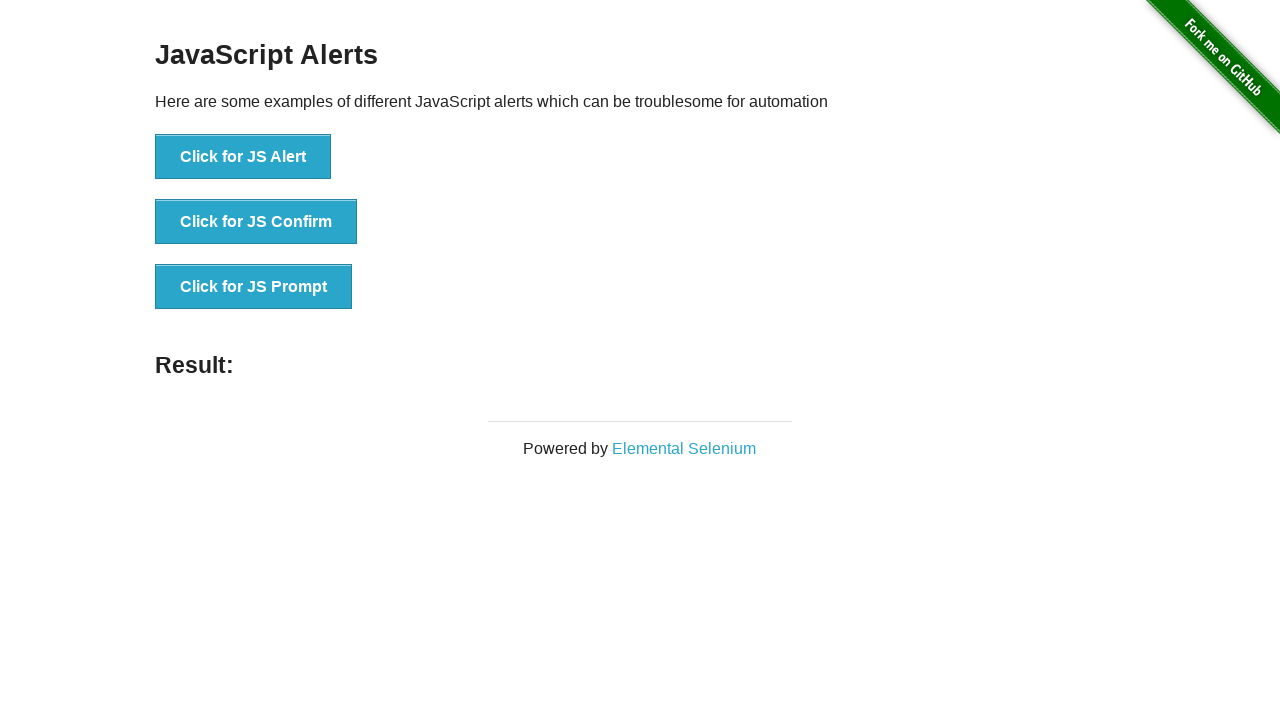

Clicked button to trigger JavaScript prompt dialog at (254, 287) on xpath=//*[@id="content"]/div/ul/li[3]/button
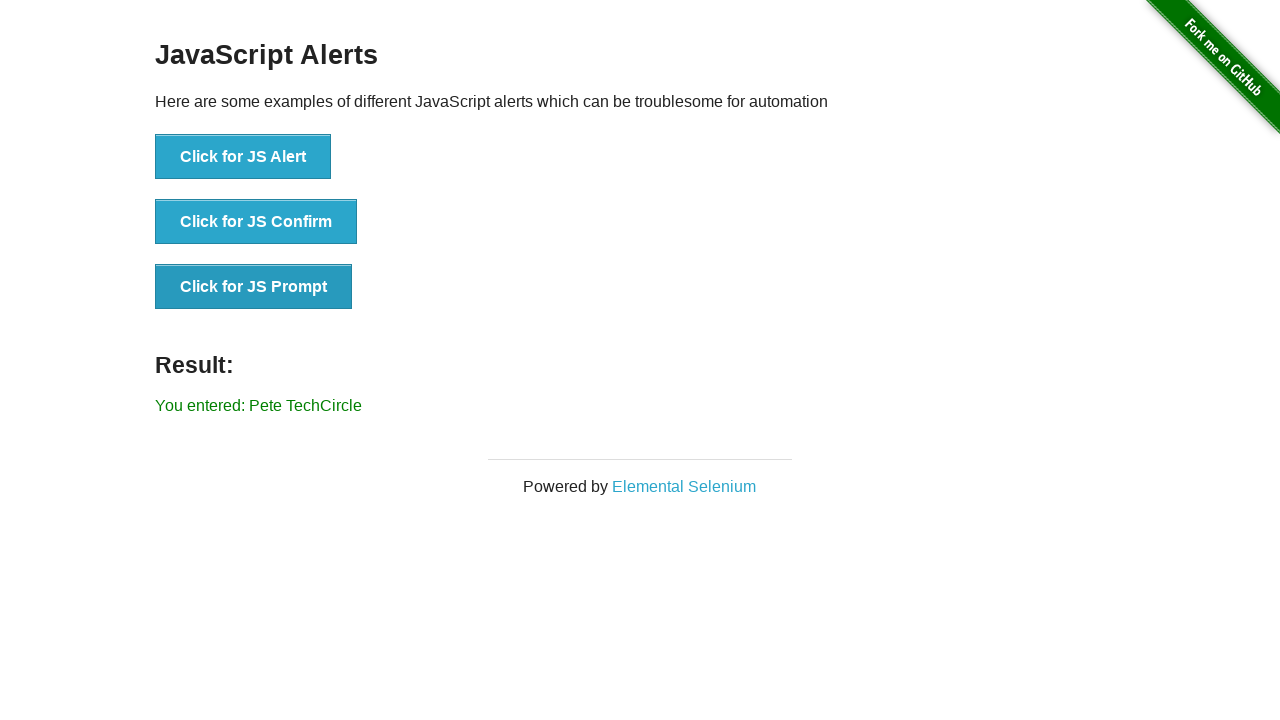

Result text element loaded after prompt was accepted
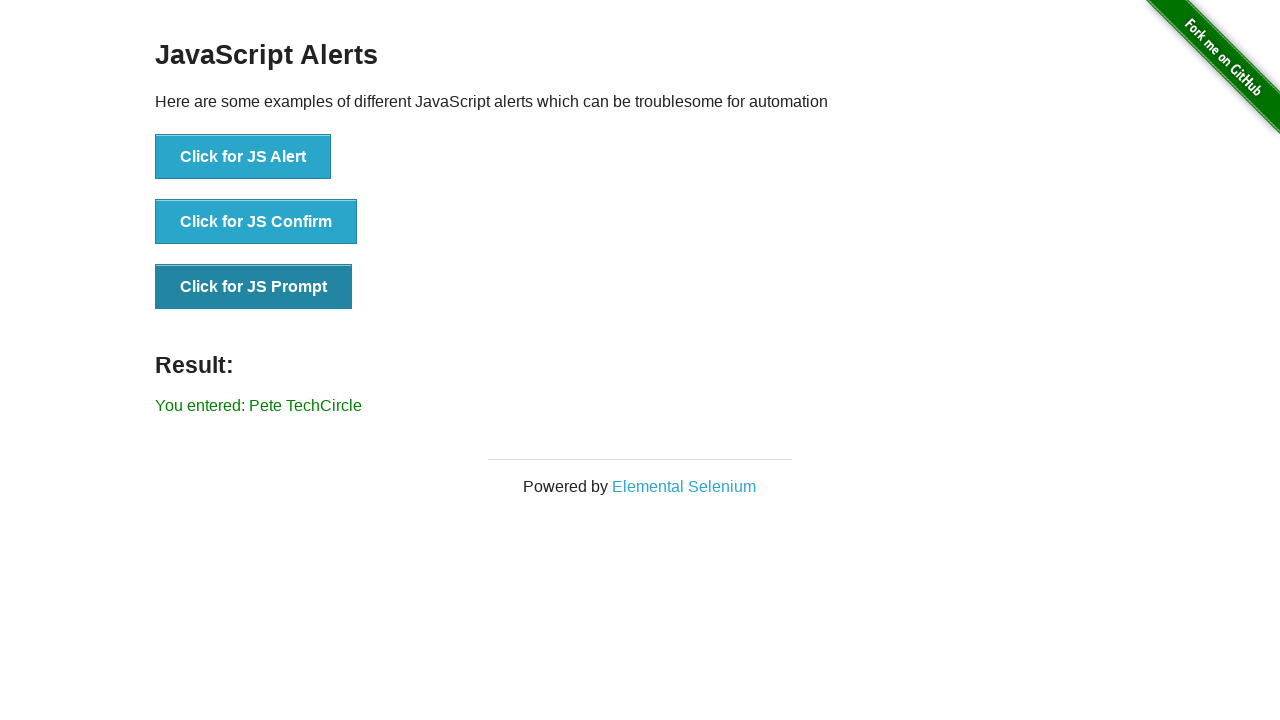

Retrieved result text from page
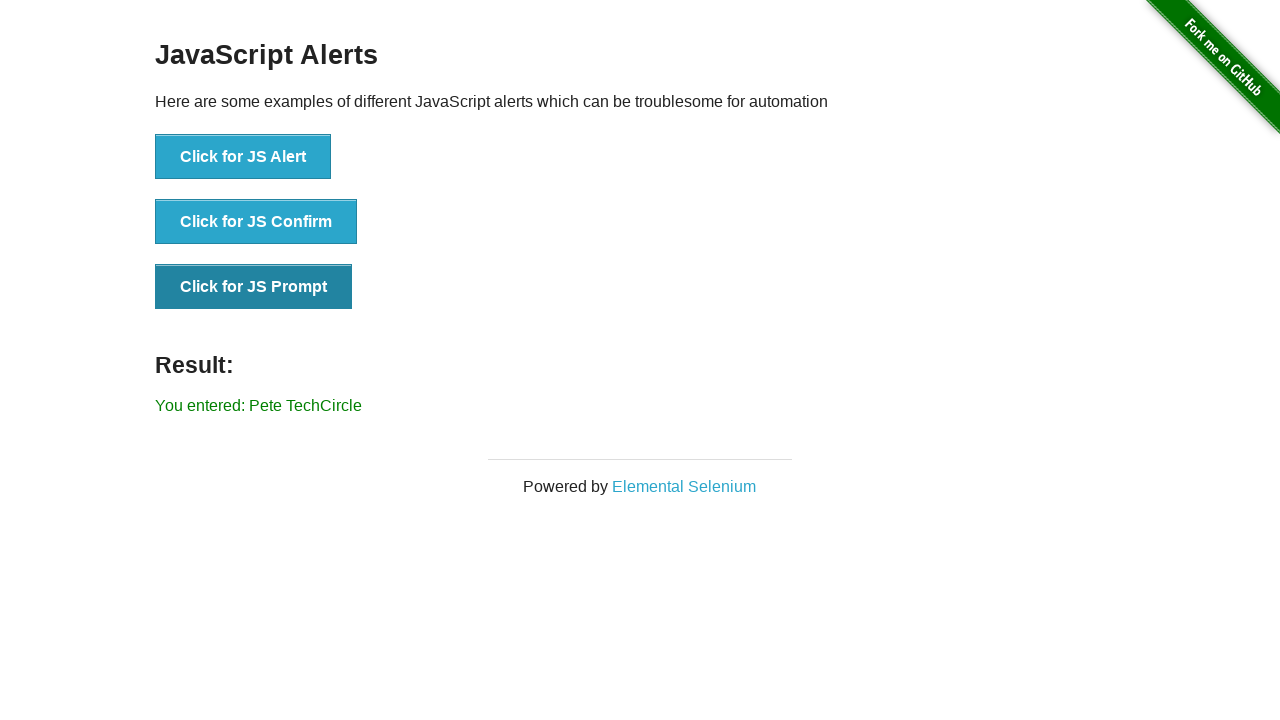

Verified result text contains 'Pete TechCircle'
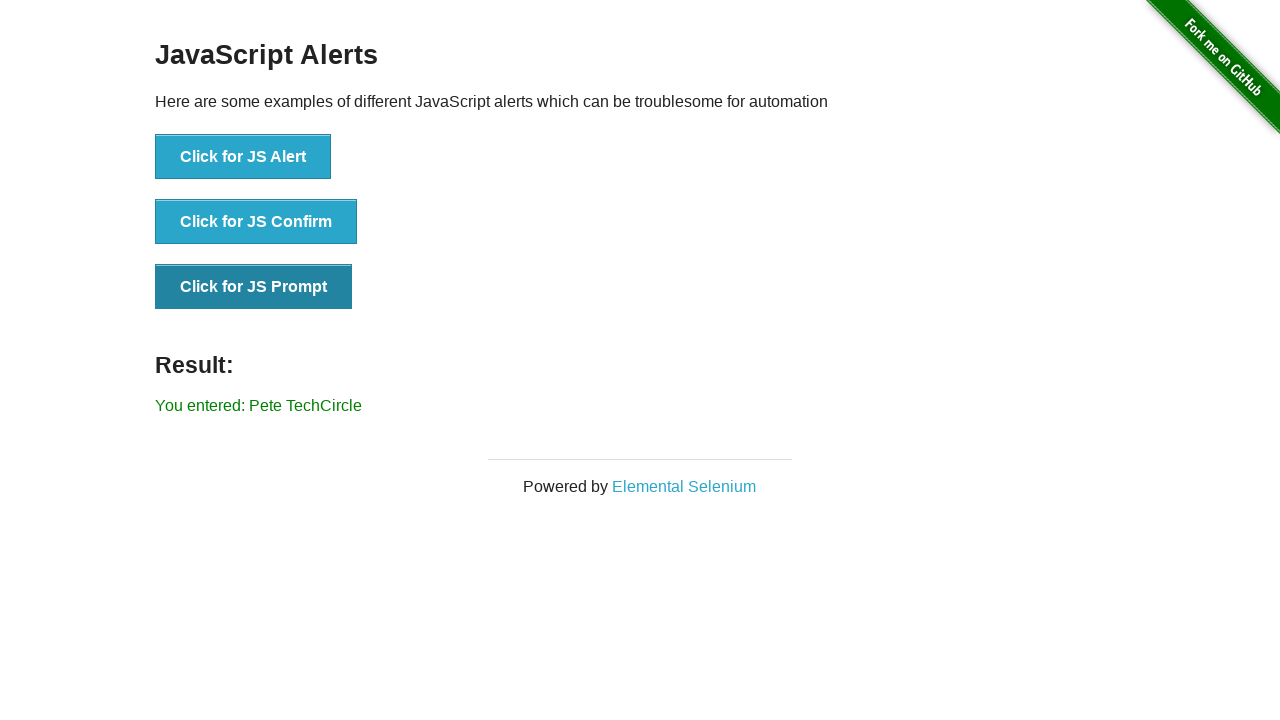

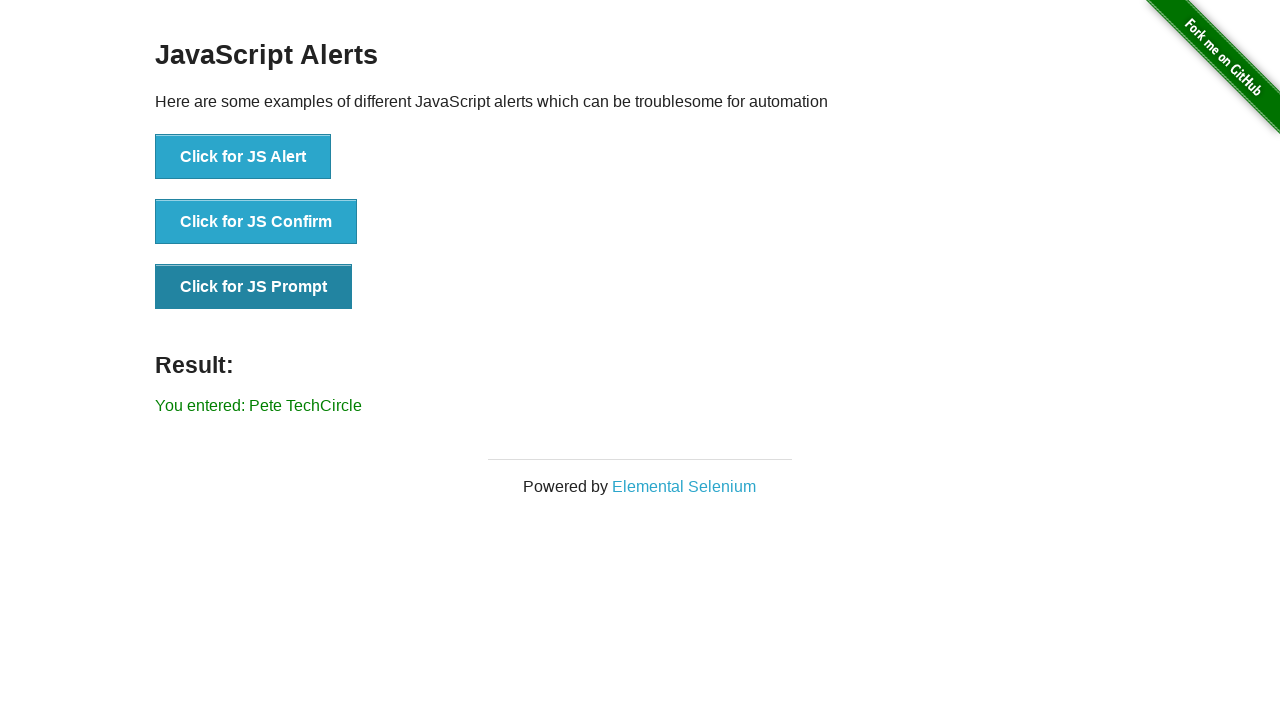